Tests email subscription form by entering an email address and clicking submit

Starting URL: https://chadd.org/for-adults/overview/

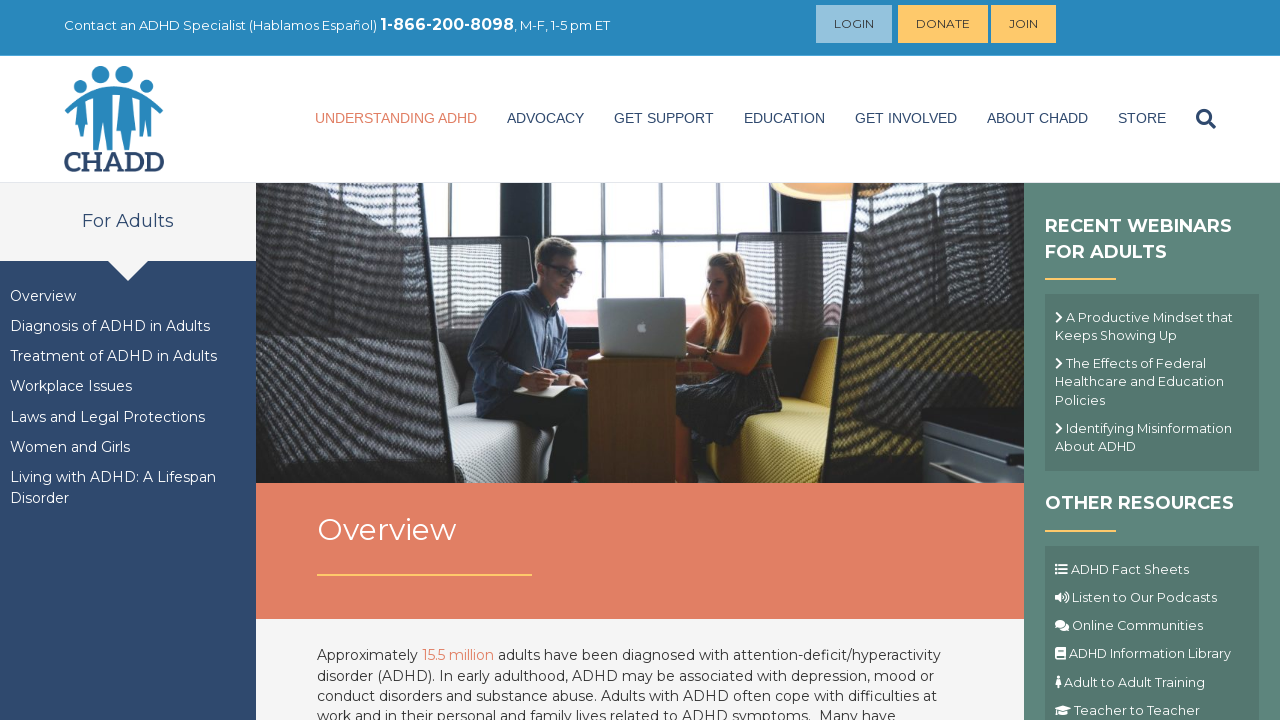

Navigated to CHADD adults overview page
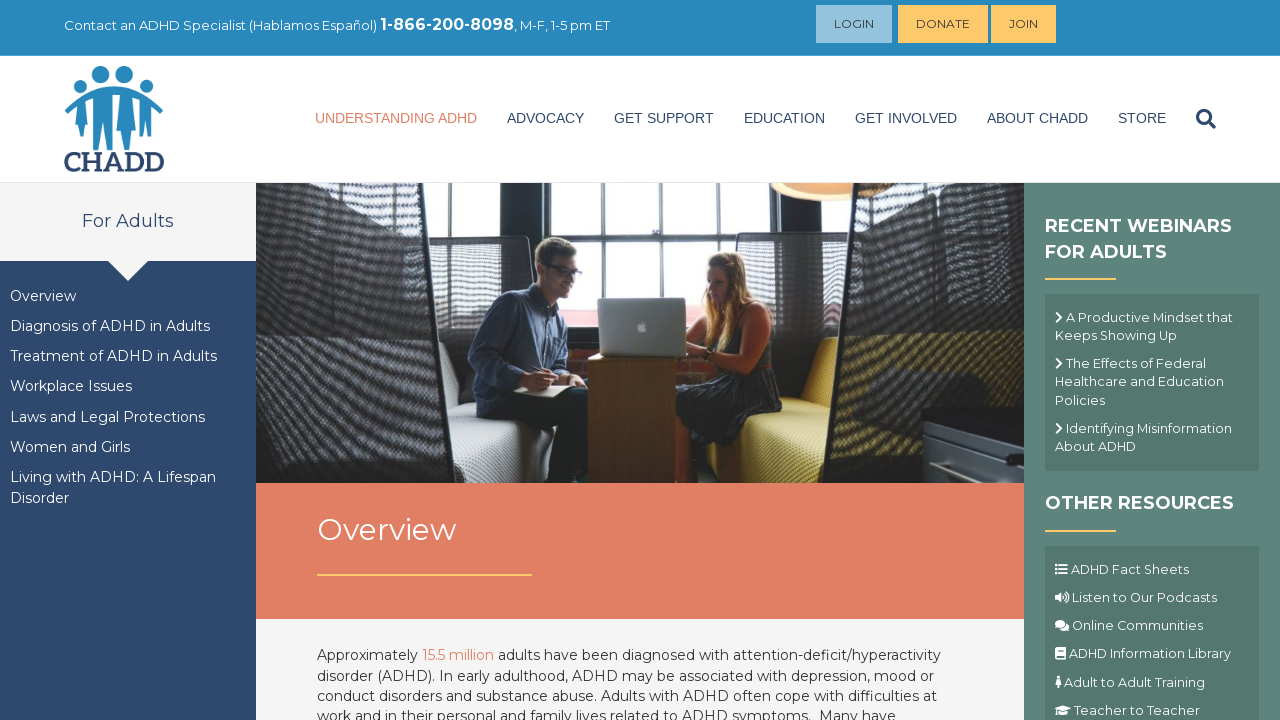

Filled email field with testsubscriber@example.com on input[name='EMAIL']
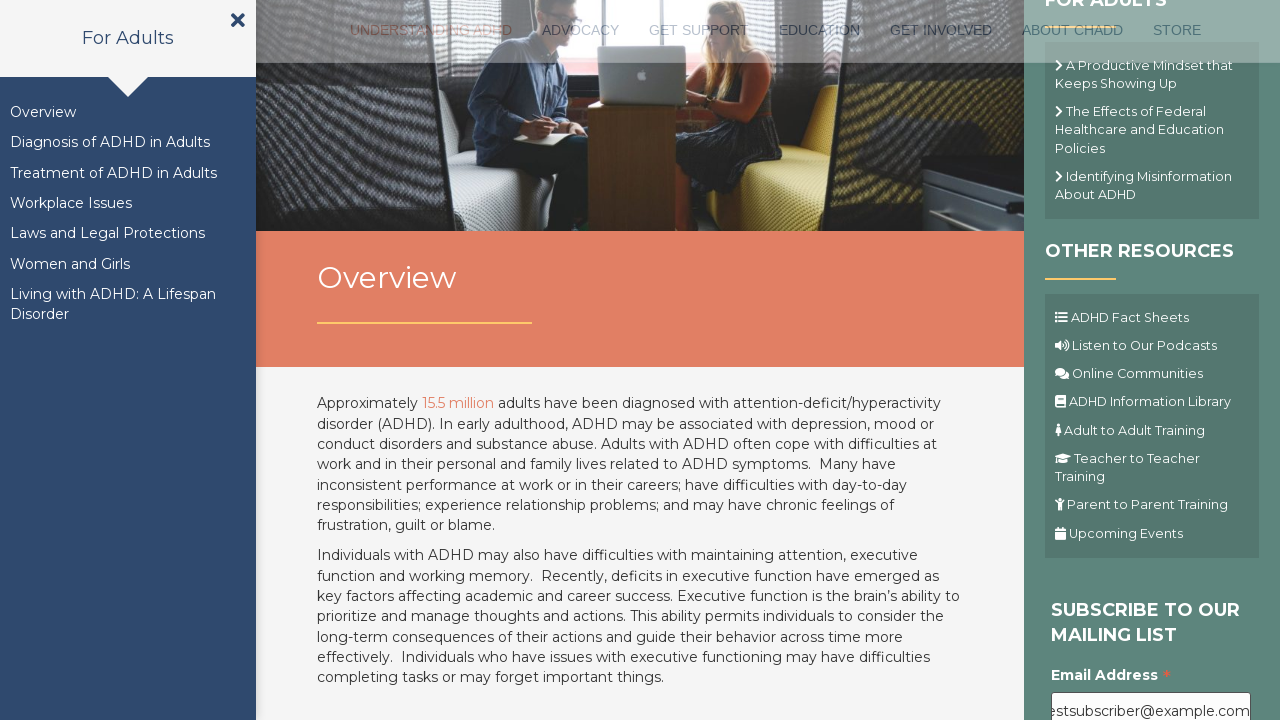

Clicked submit button to subscribe to email list at (1111, 361) on .button
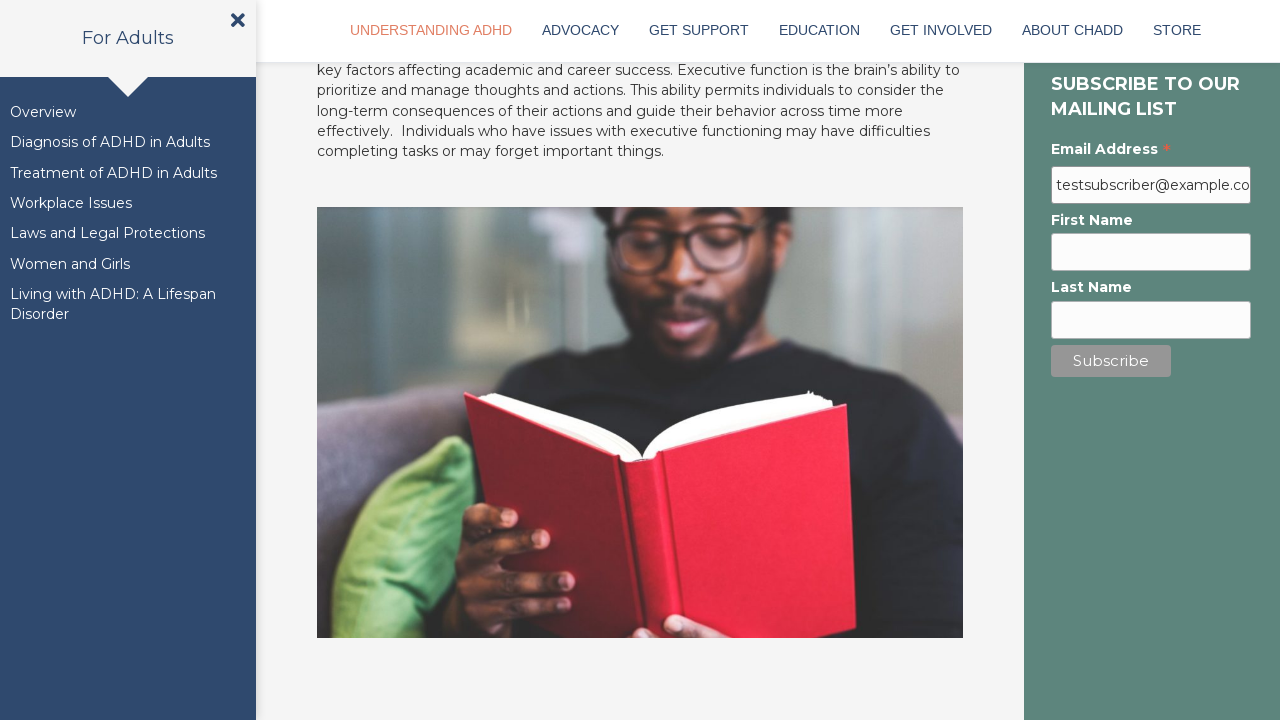

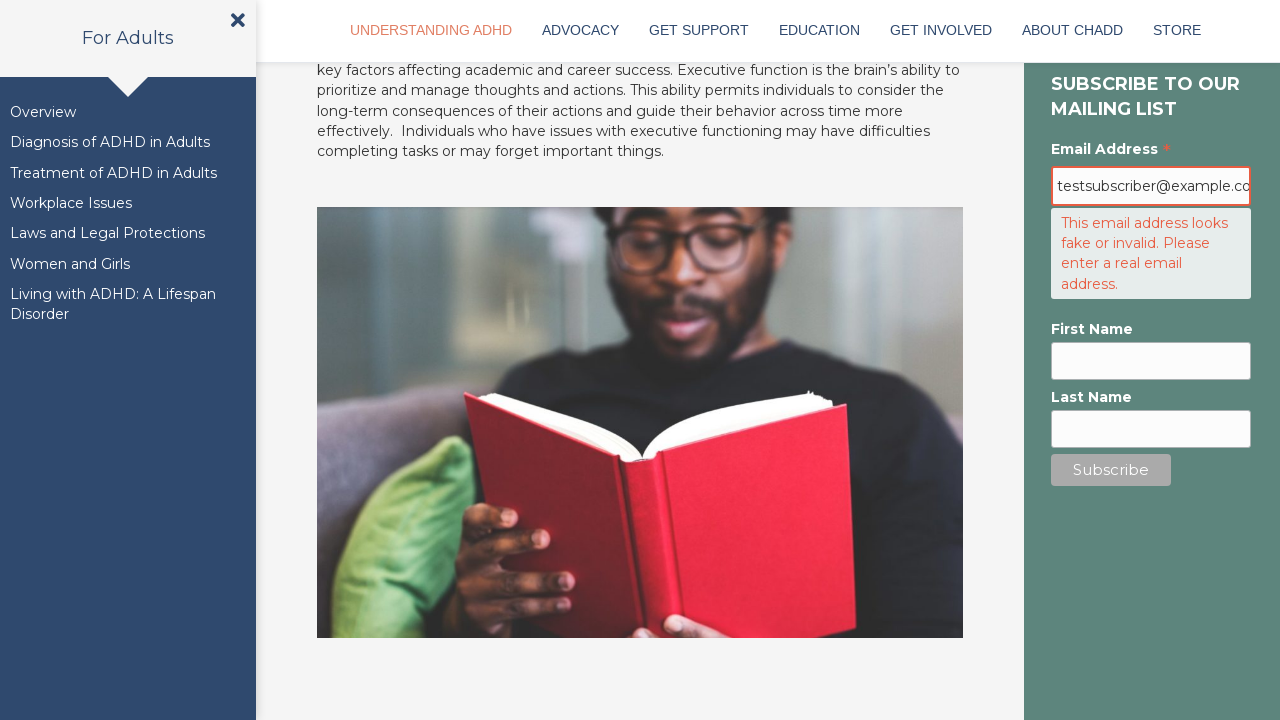